Navigates to a practice automation page and verifies the structure of a web table by checking the number of rows and columns

Starting URL: https://rahulshettyacademy.com/AutomationPractice/

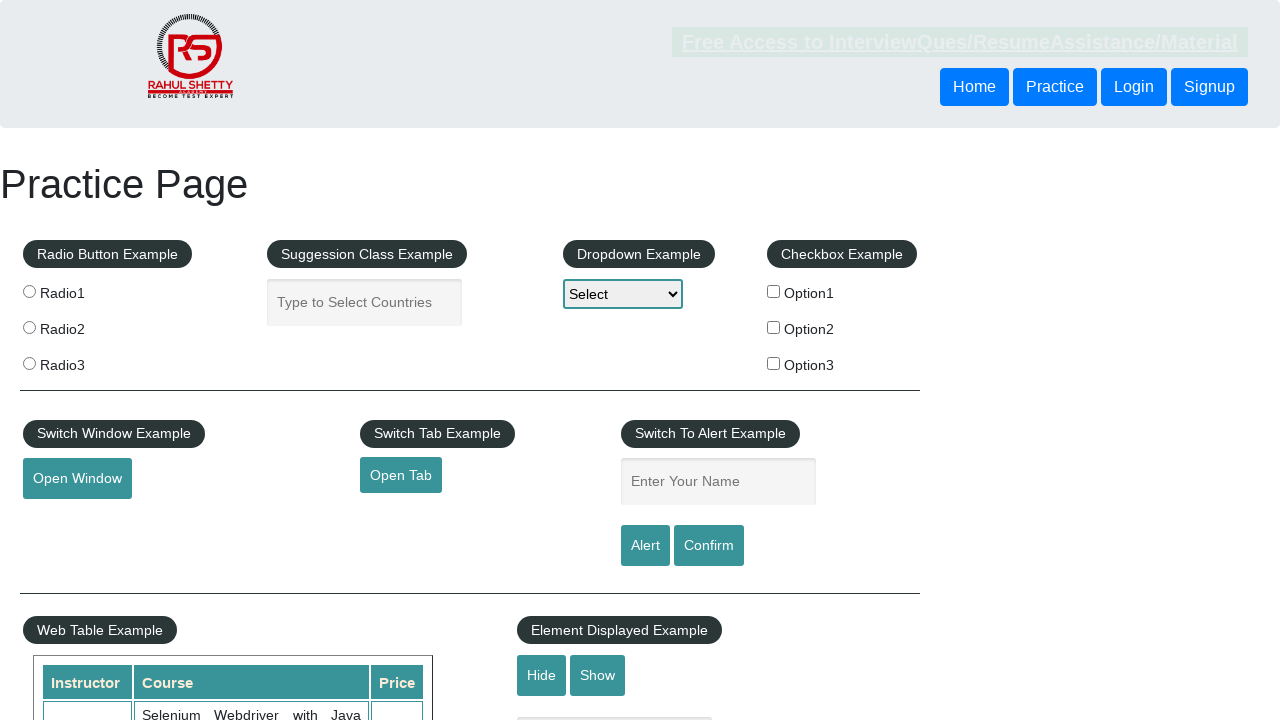

Waited for web table with ID 'product' to be present
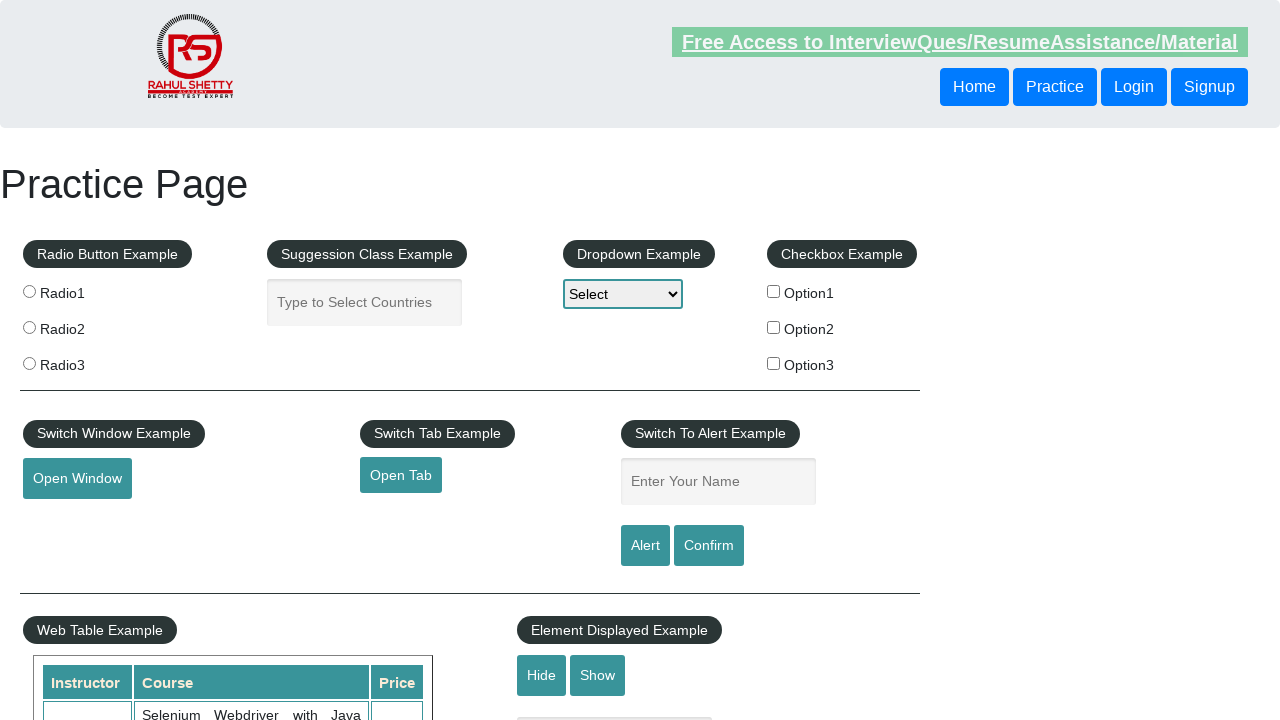

Located the web table element
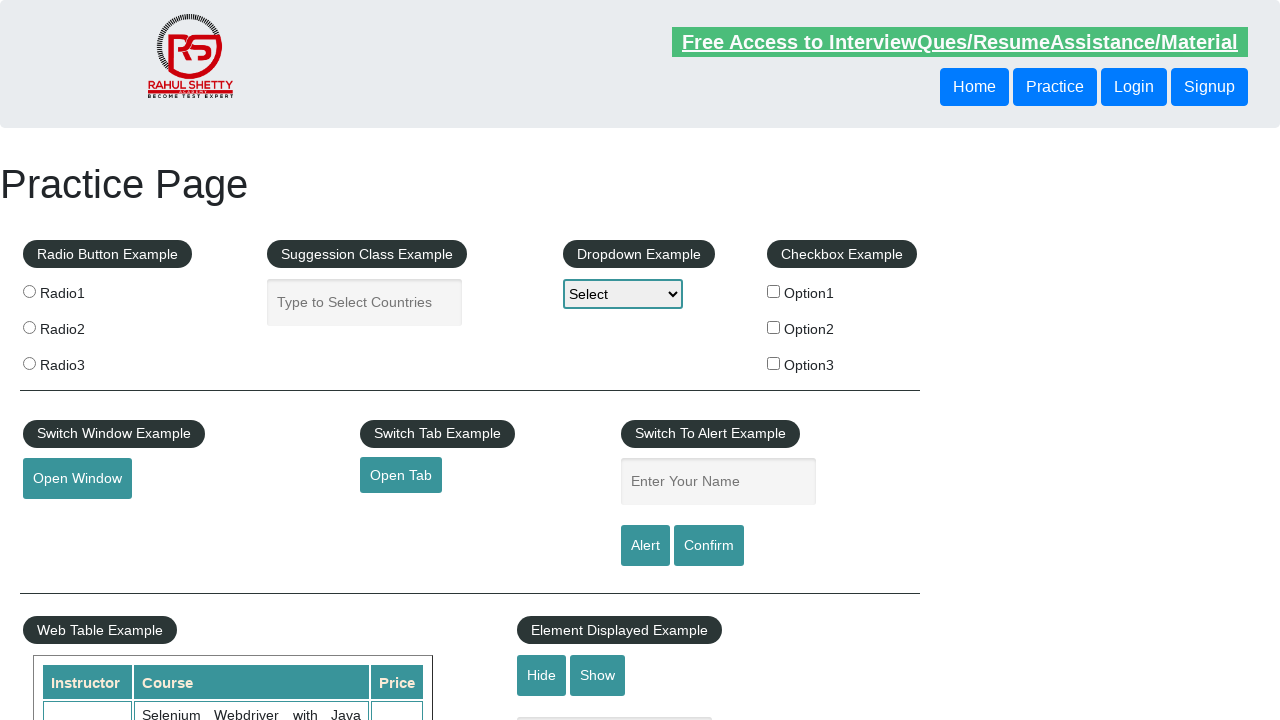

Located all table rows
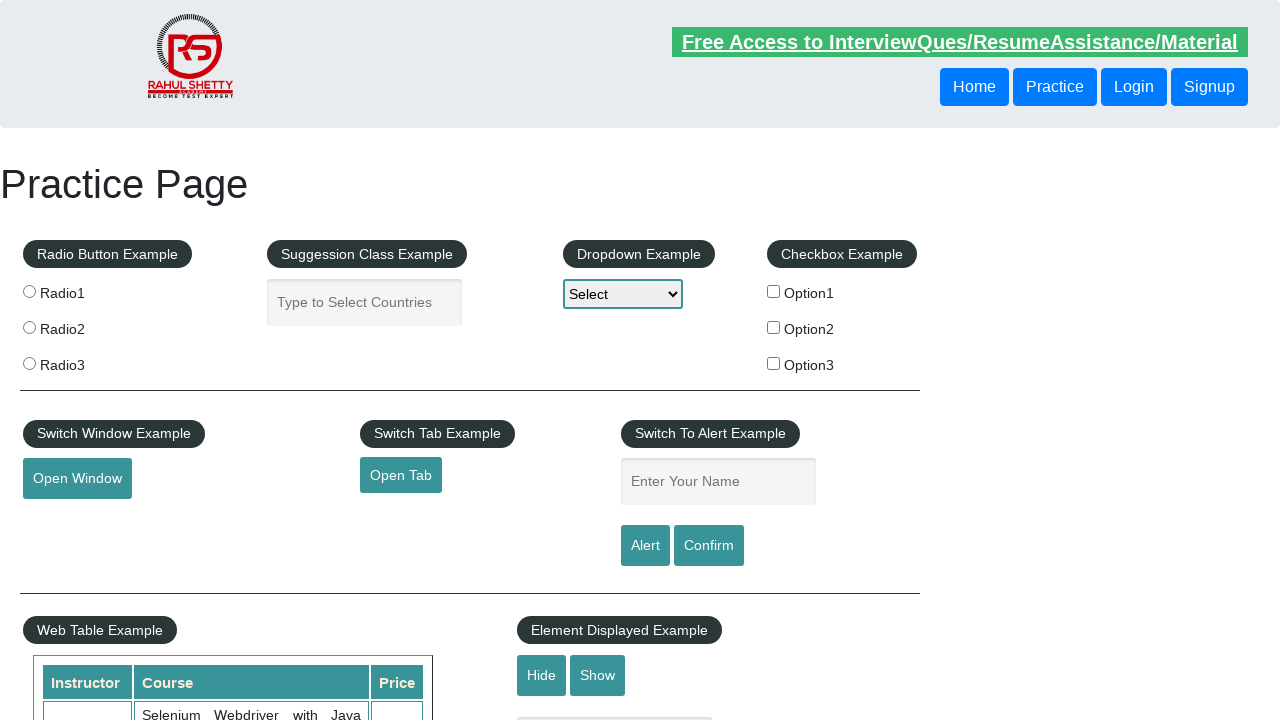

Located header cells in the first row
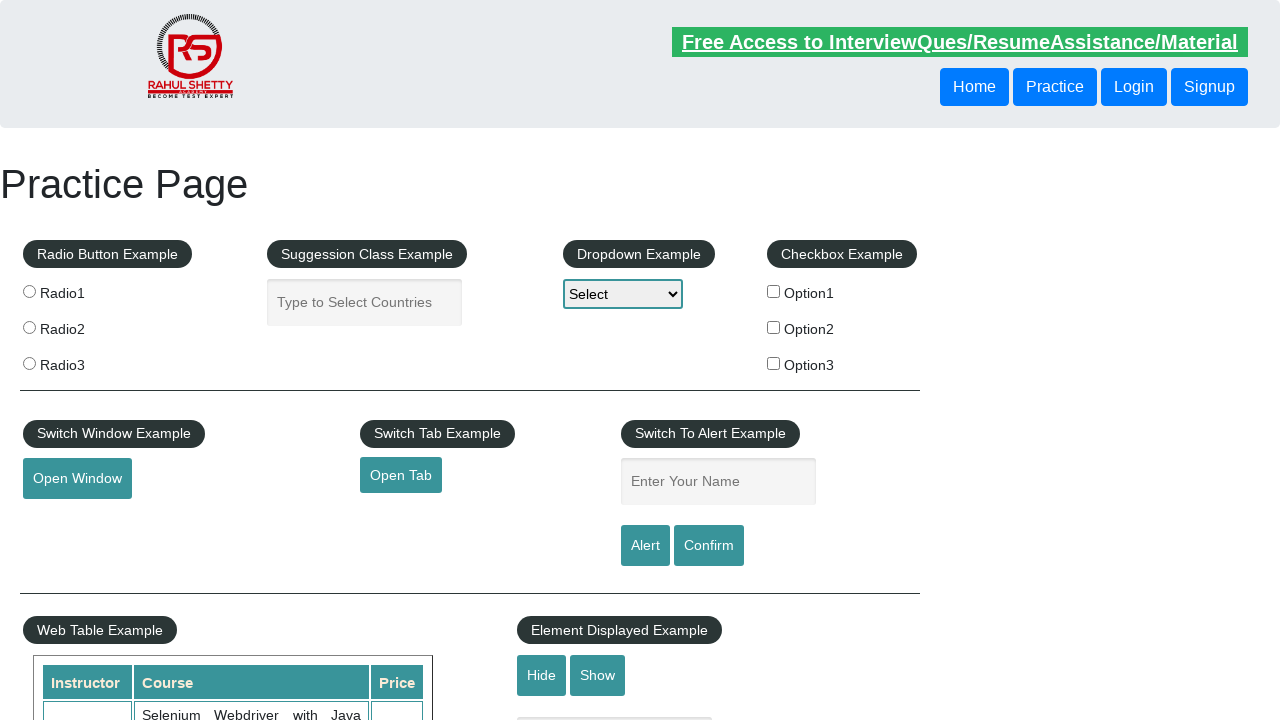

Located data cells in the second row
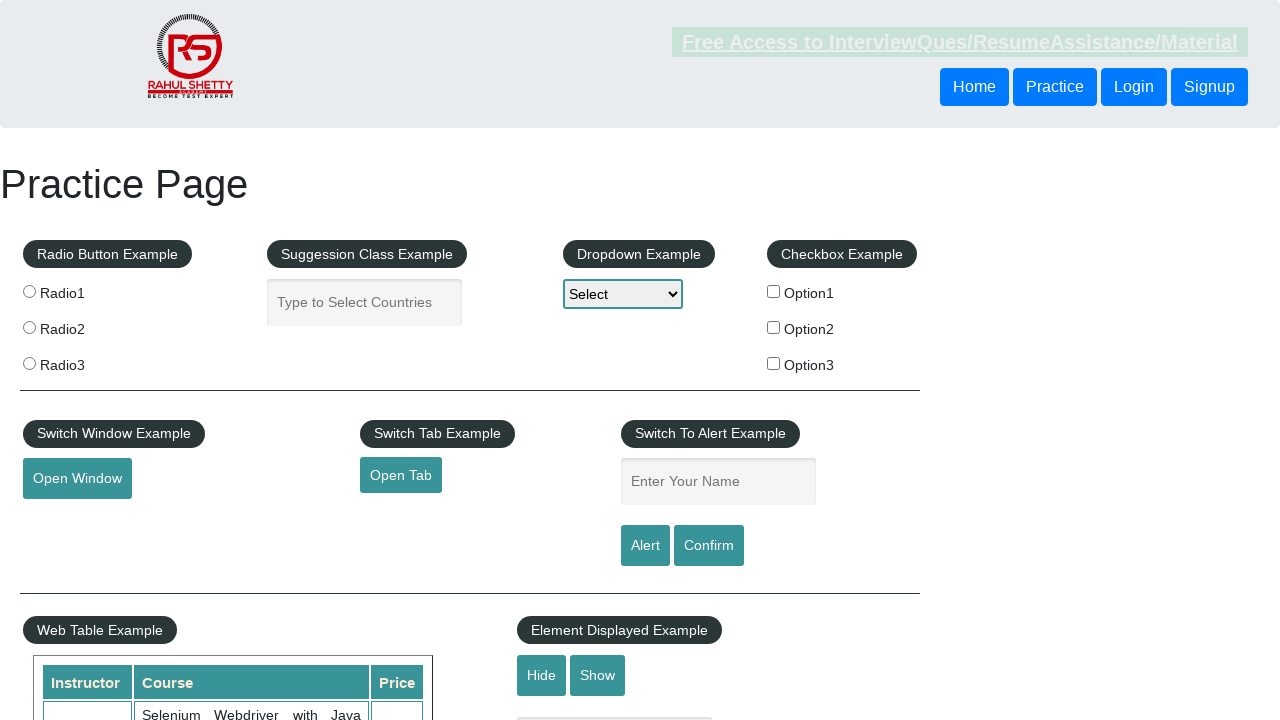

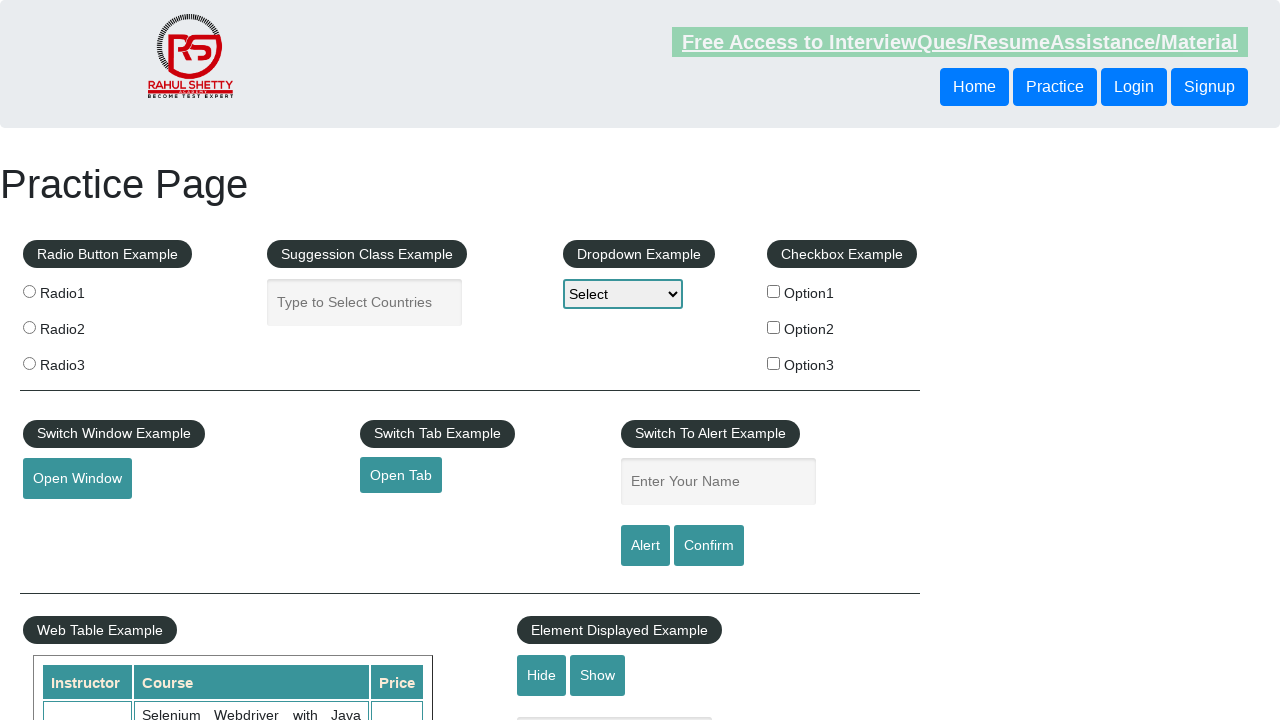